Tests file download functionality by navigating to a download page and clicking on the first download link to trigger a file download.

Starting URL: https://the-internet.herokuapp.com/download

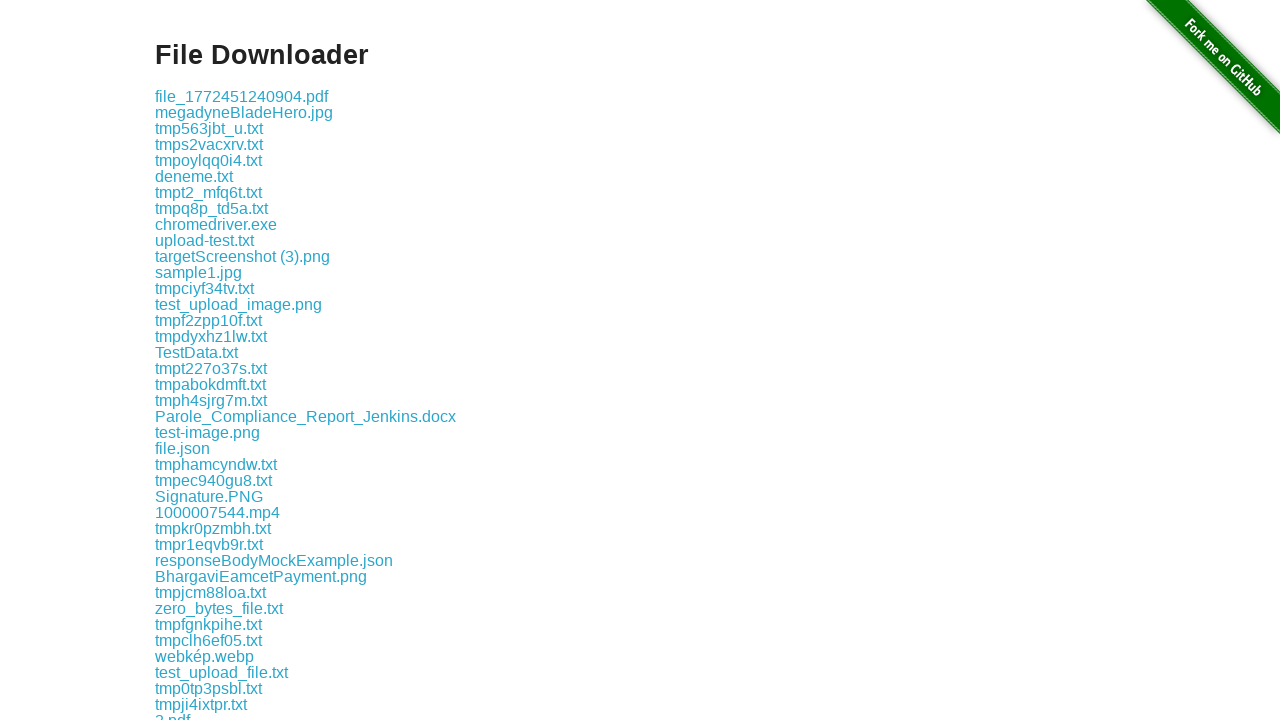

Download page loaded and first download link is visible
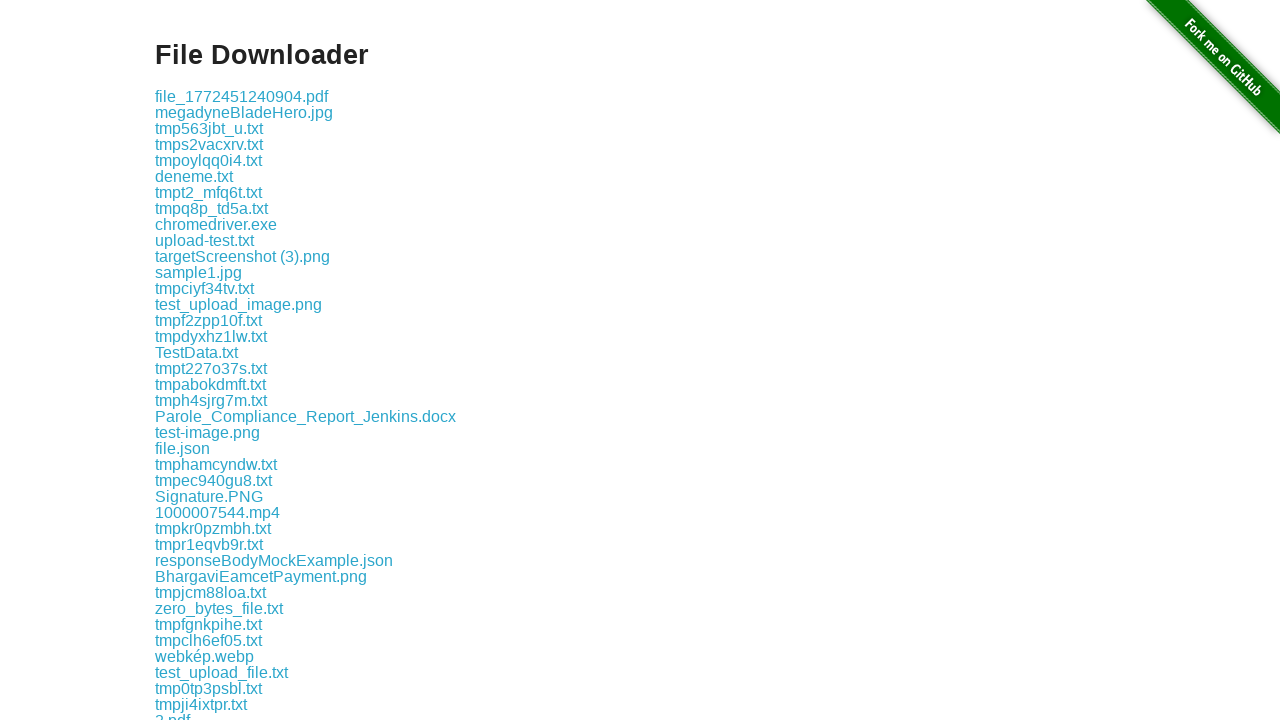

Clicked the first download link to trigger file download at (242, 96) on .example a
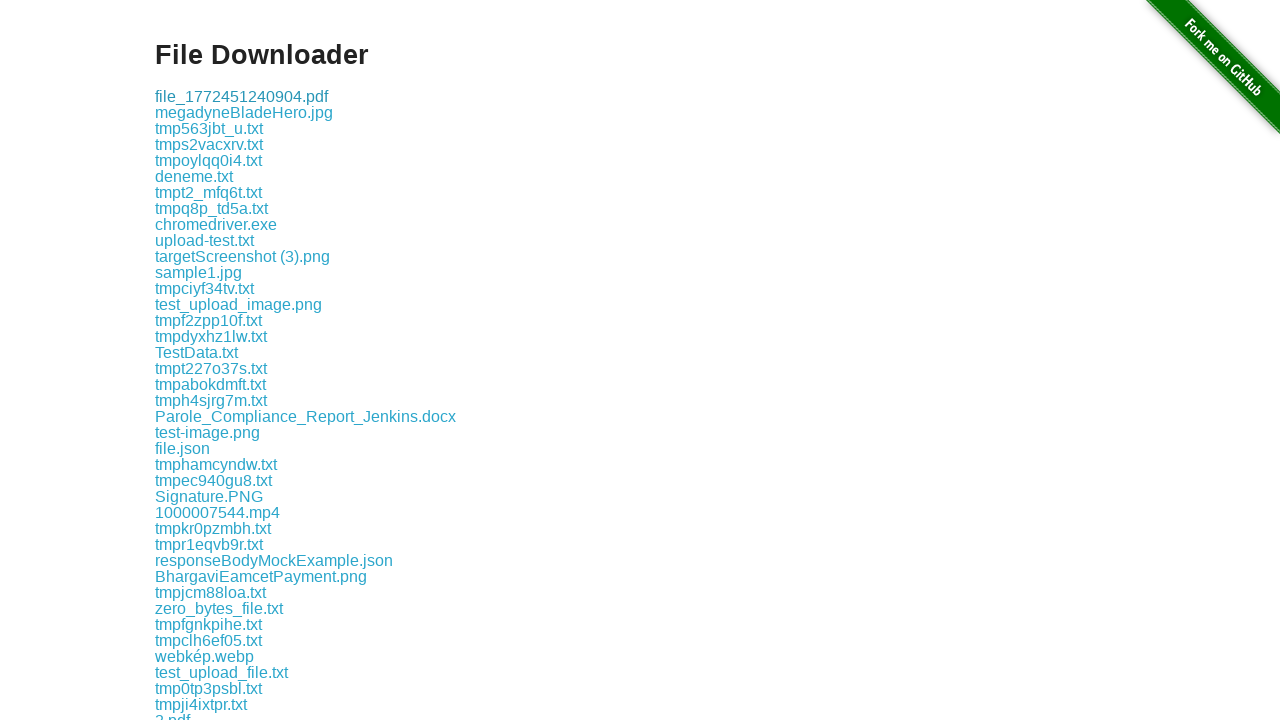

Waited for download to initiate
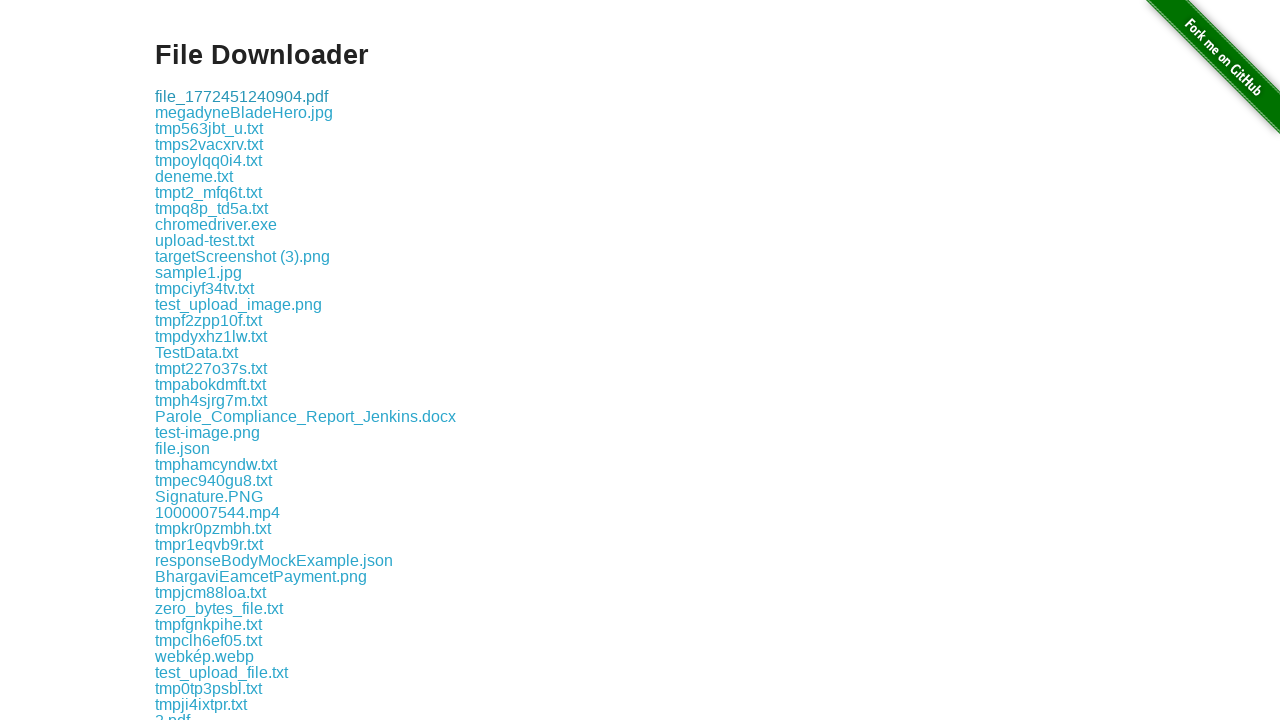

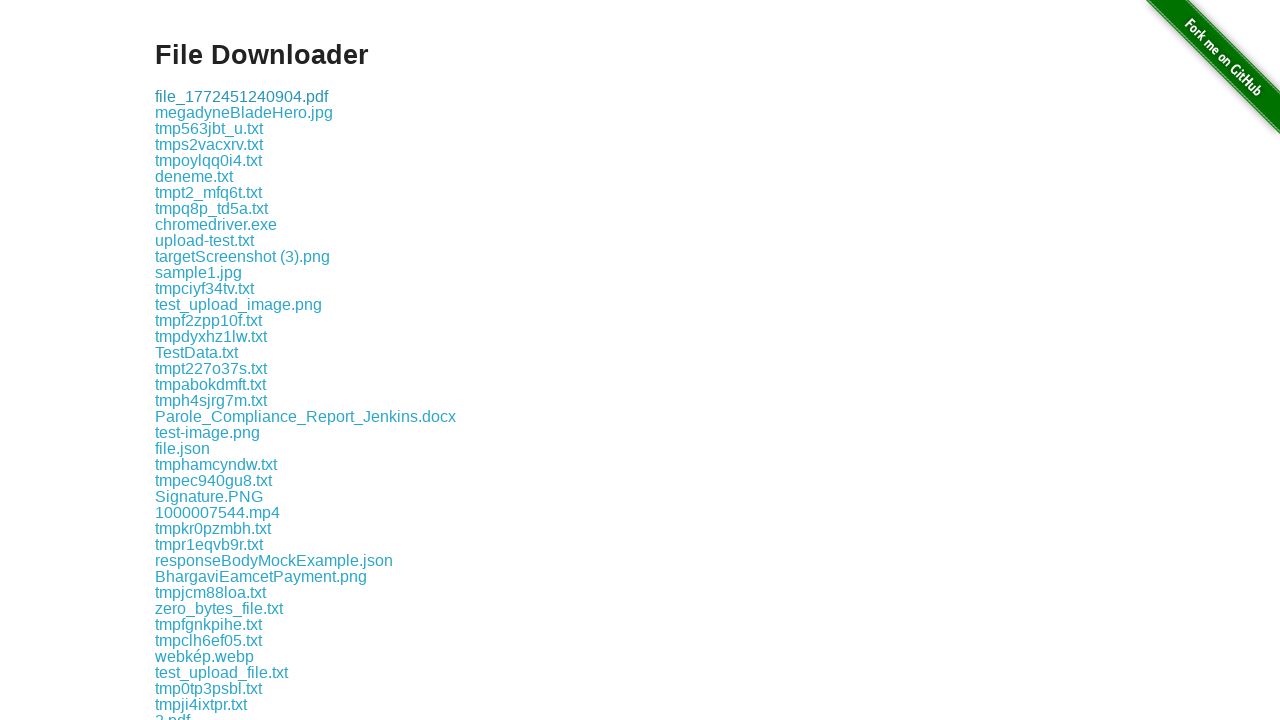